Tests dropdown selection functionality by selecting a country (Brazil), then a dependent city dropdown (Sao Paulo), and finally selecting a course (Selenium WebDriver) from another dropdown.

Starting URL: https://leafground.com/select.xhtml

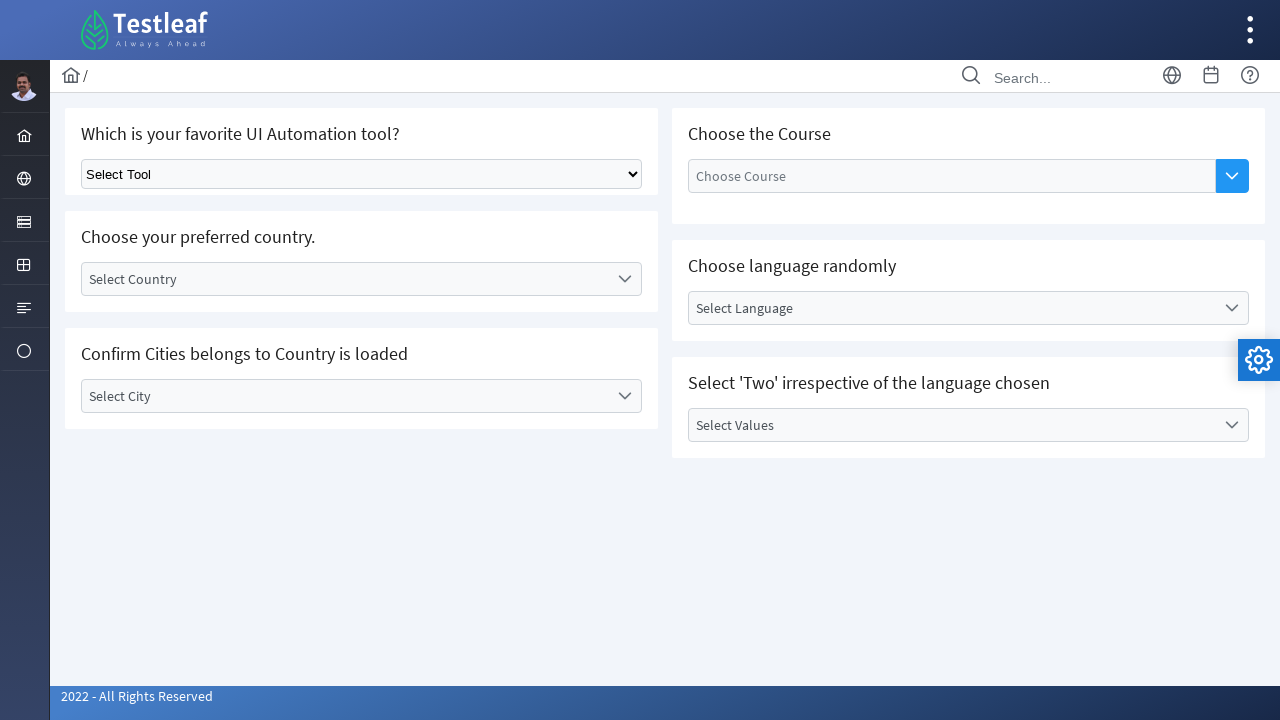

Clicked on the country dropdown to open it at (345, 279) on label#j_idt87\:country_label
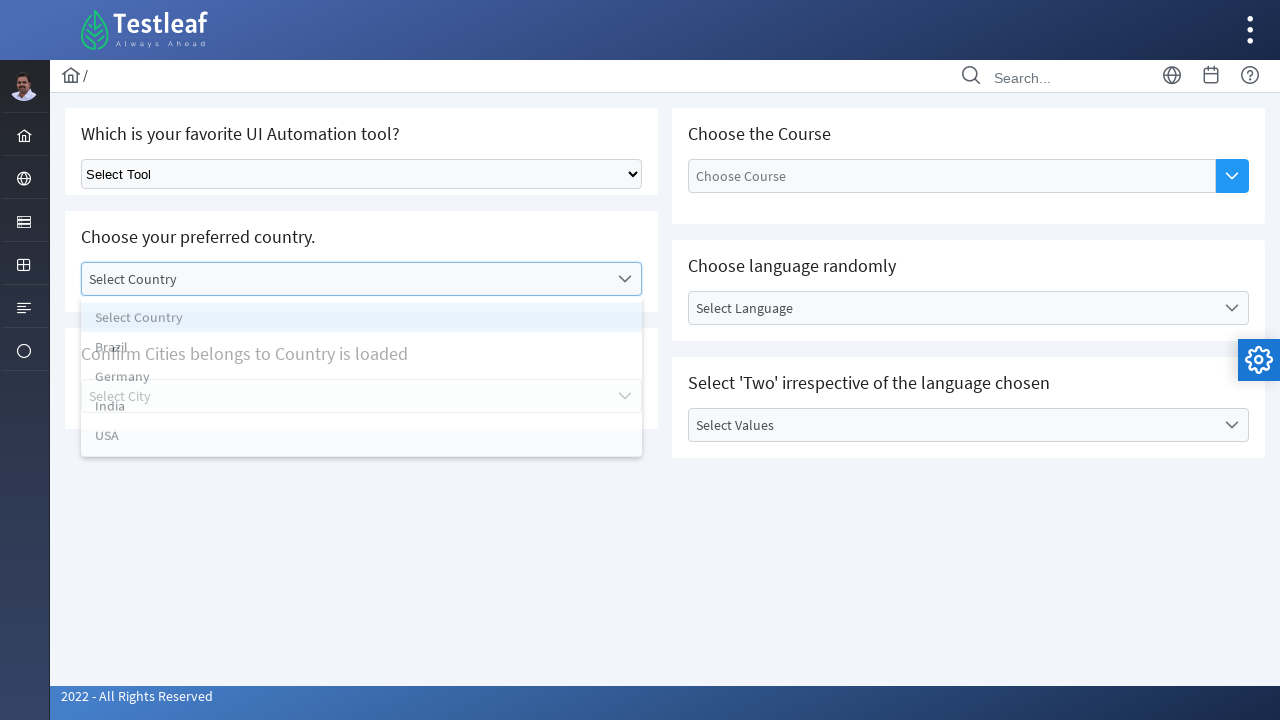

Country dropdown list became visible
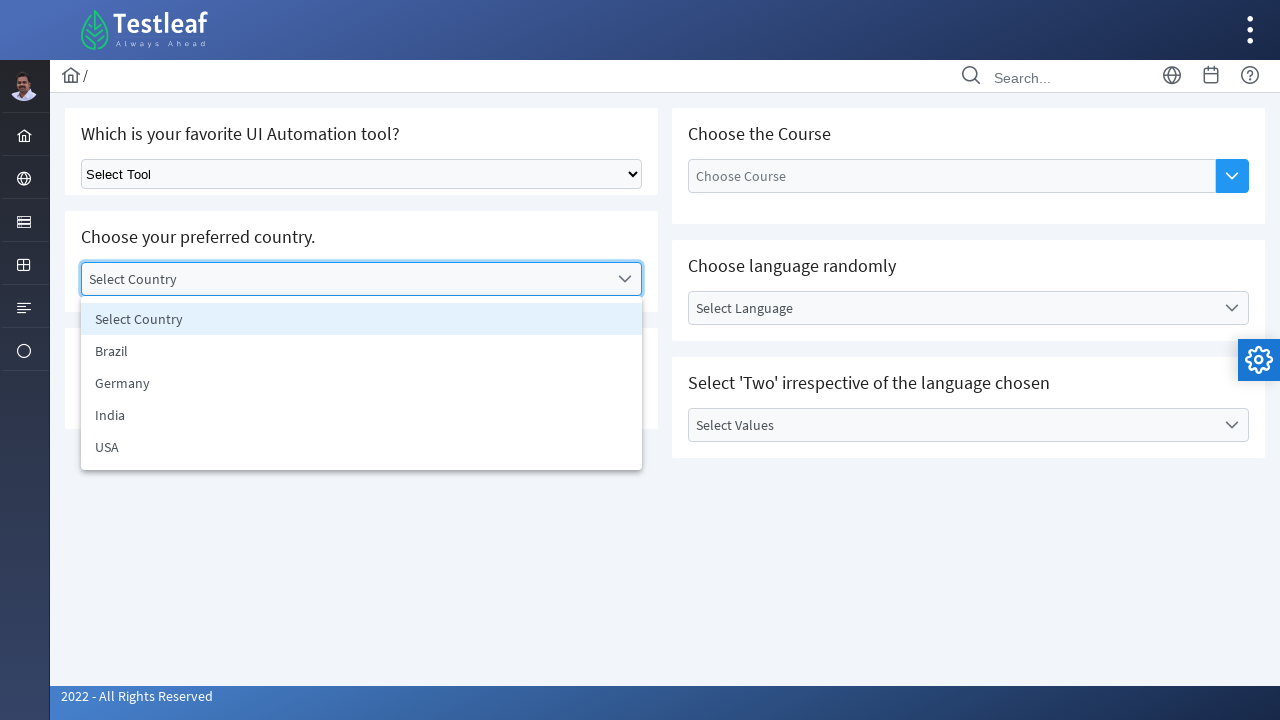

Selected Brazil from the country dropdown at (362, 351) on ul#j_idt87\:country_items li:has-text('Brazil')
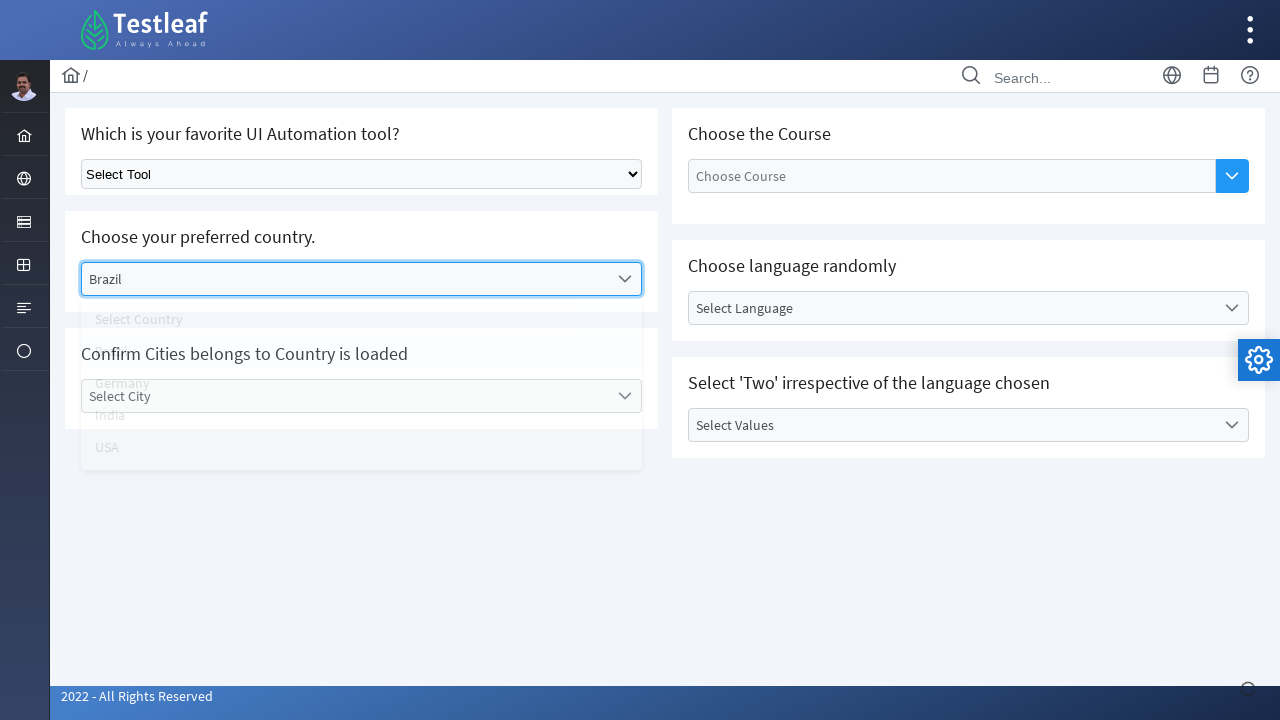

City dropdown toggle became visible
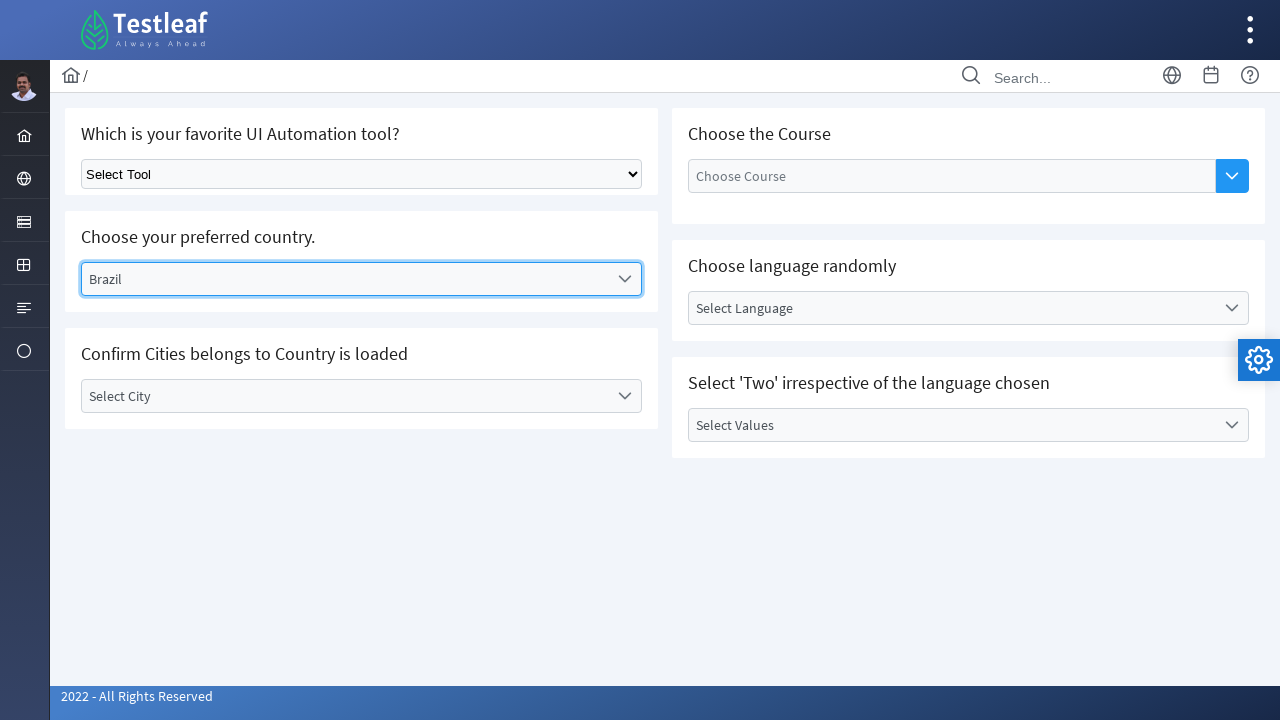

Clicked on the city dropdown to open it at (624, 396) on xpath=(//span[@class='ui-icon ui-icon-triangle-1-s ui-c'])[2]
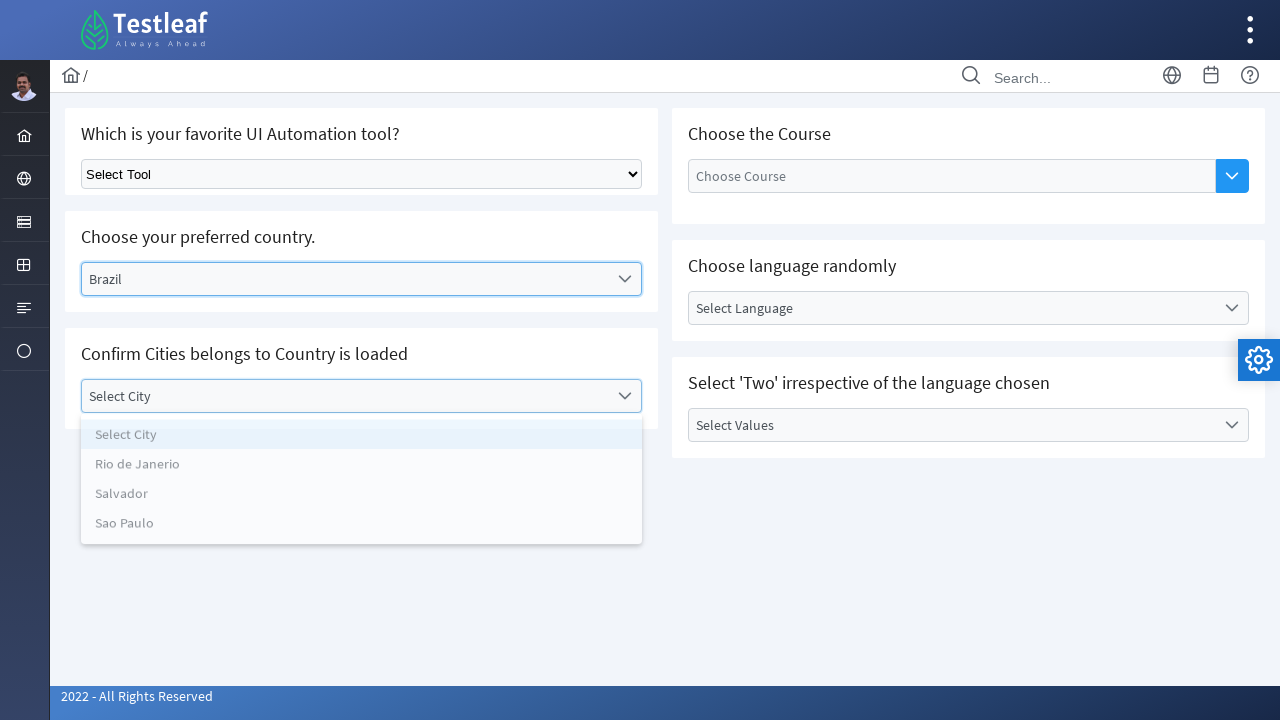

City dropdown list became visible
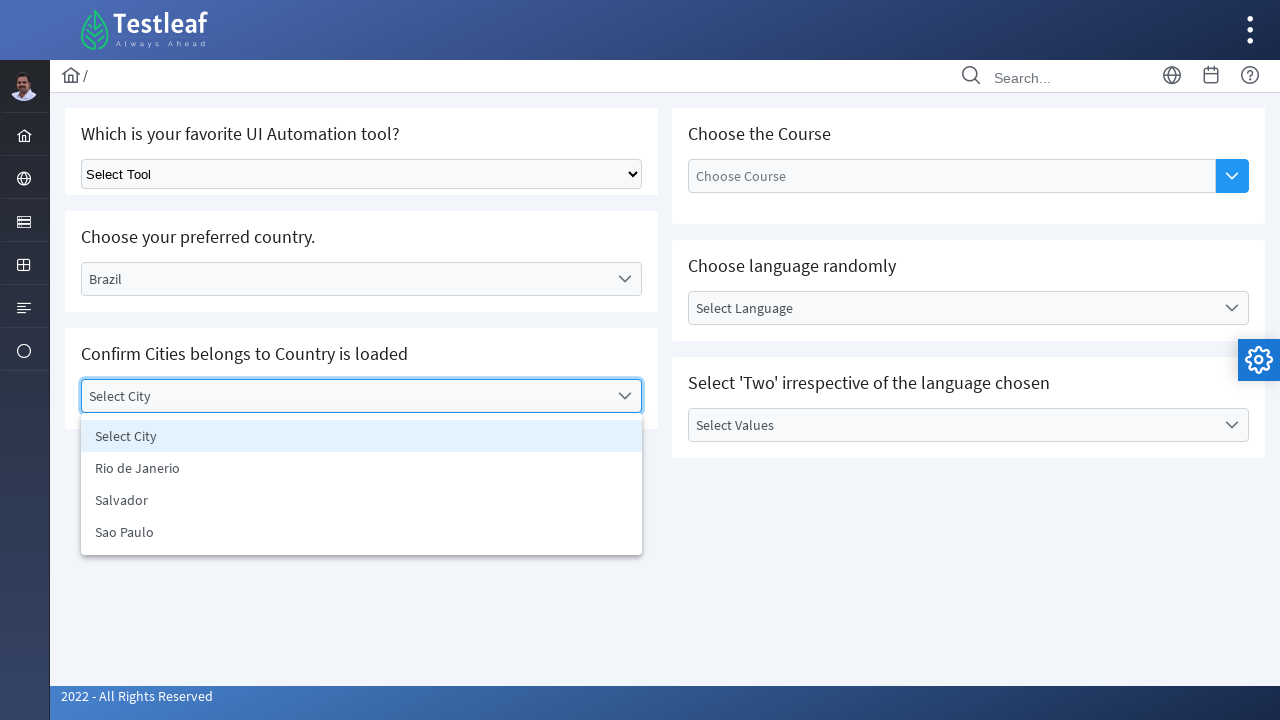

Selected Sao Paulo from the city dropdown at (362, 532) on ul#j_idt87\:city_items li:has-text('Sao Paulo')
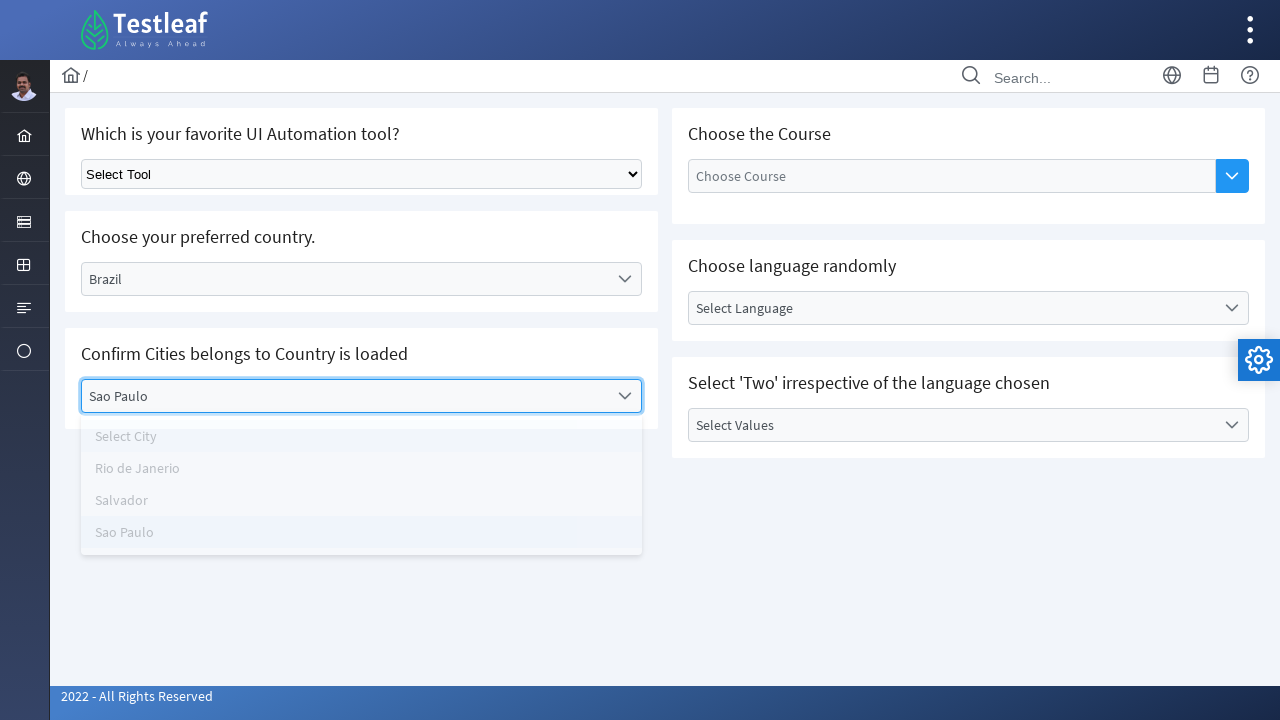

Clicked on the course dropdown to open it at (1232, 176) on span.ui-button-icon-primary.ui-icon.ui-icon-triangle-1-s
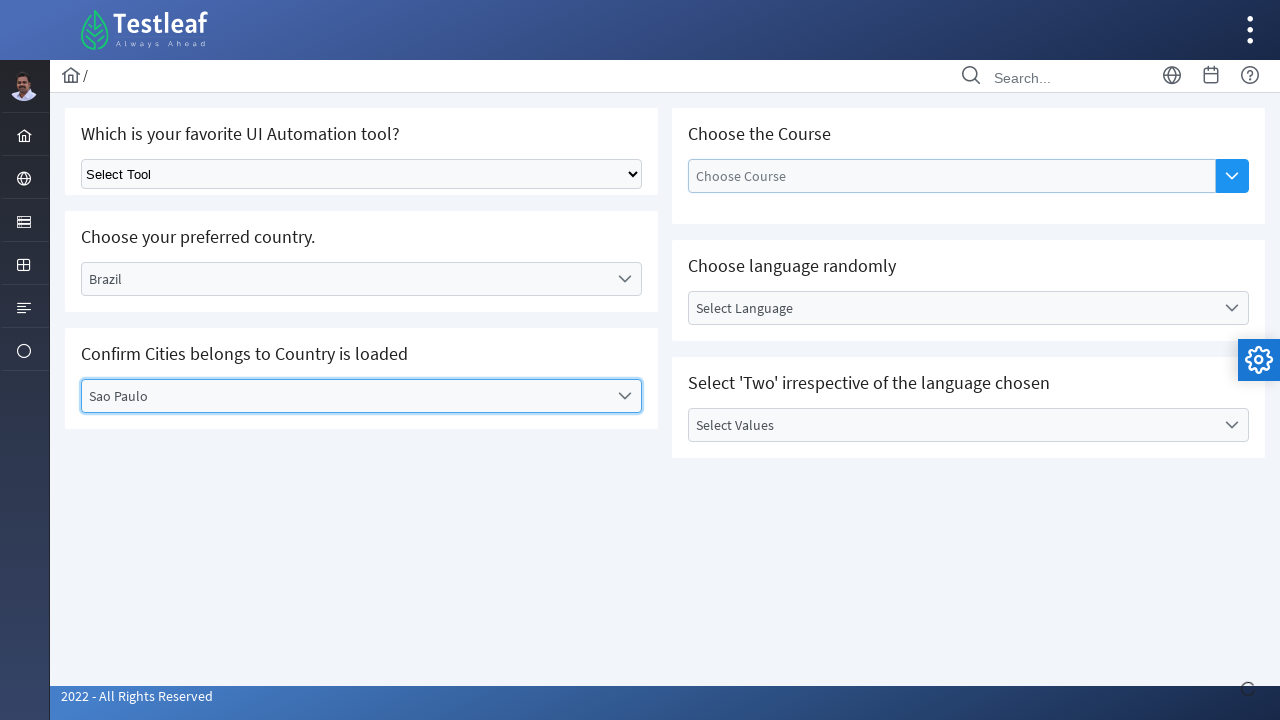

Course dropdown list became visible
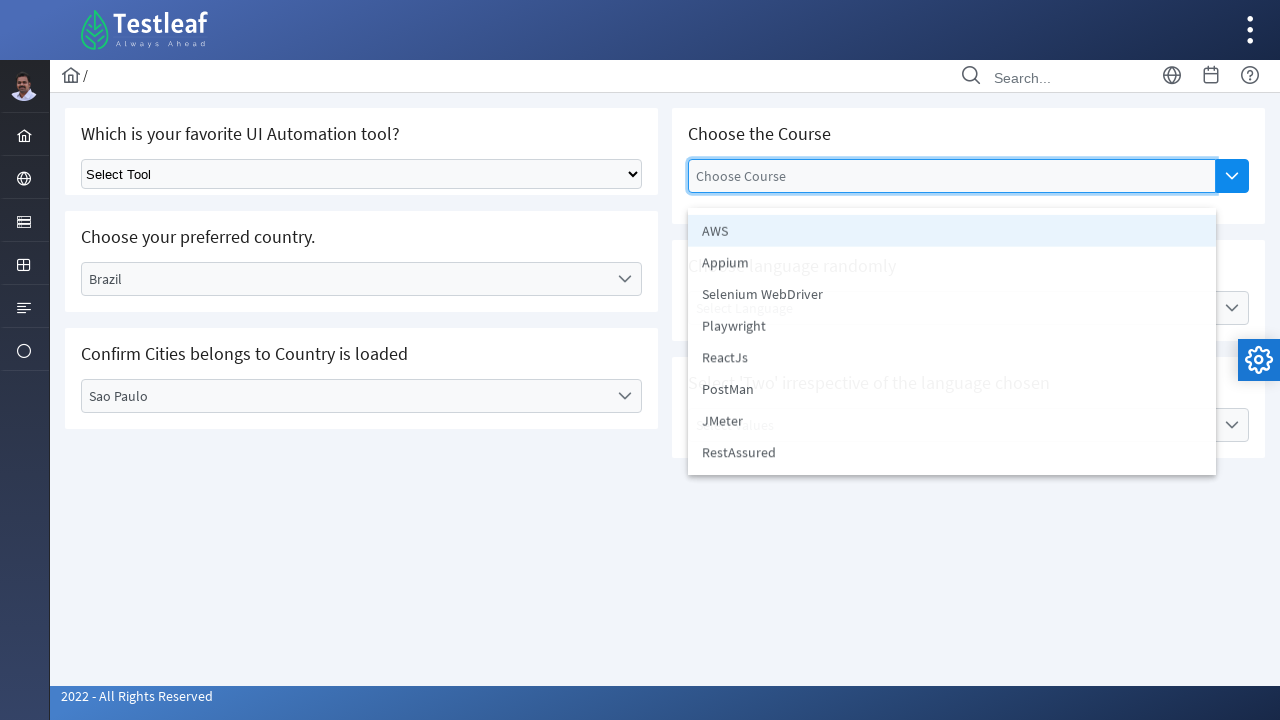

Selected Selenium WebDriver from the course dropdown at (952, 295) on li:has-text('Selenium WebDriver')
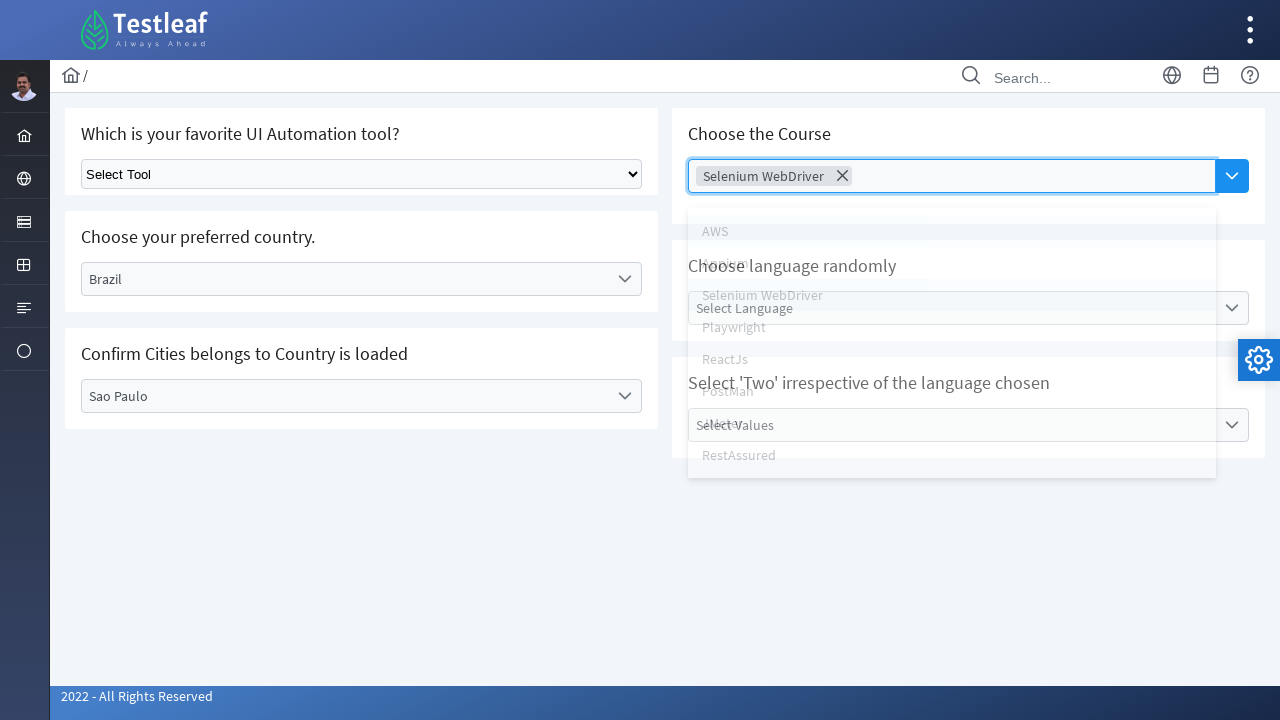

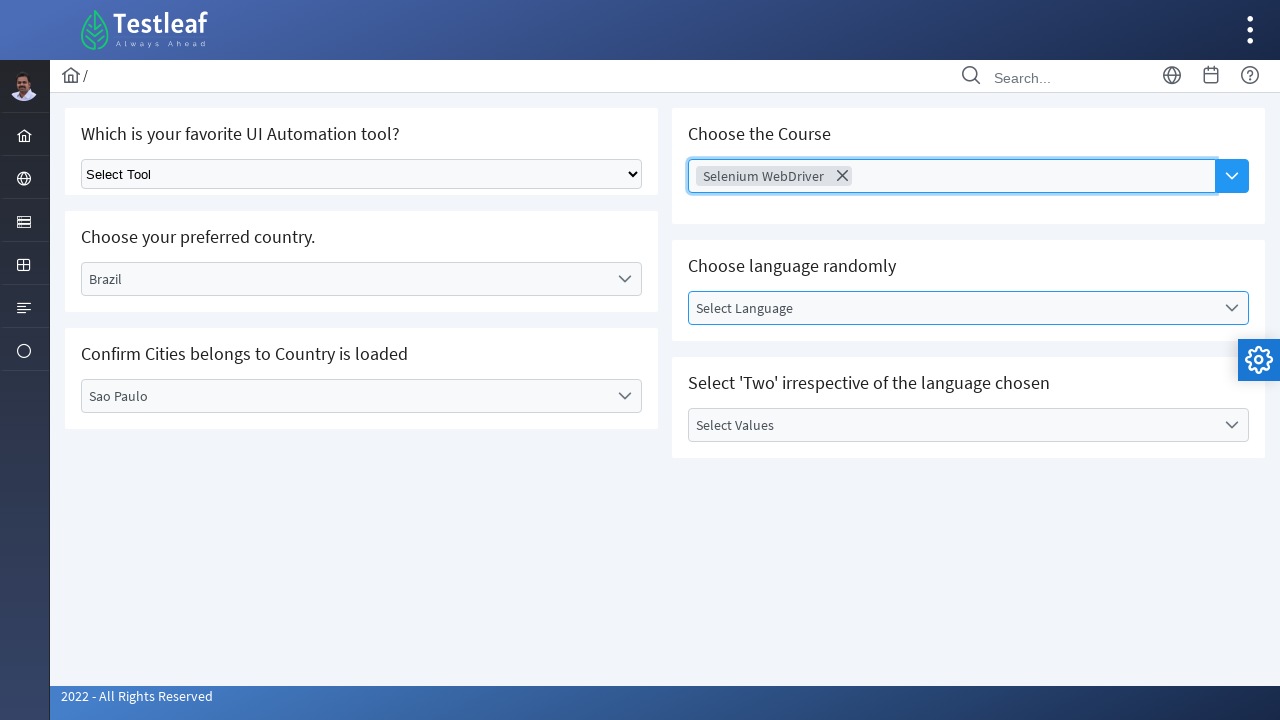